Tests jQuery UI menu navigation by clicking through nested menu items

Starting URL: https://the-internet.herokuapp.com/jqueryui/menu

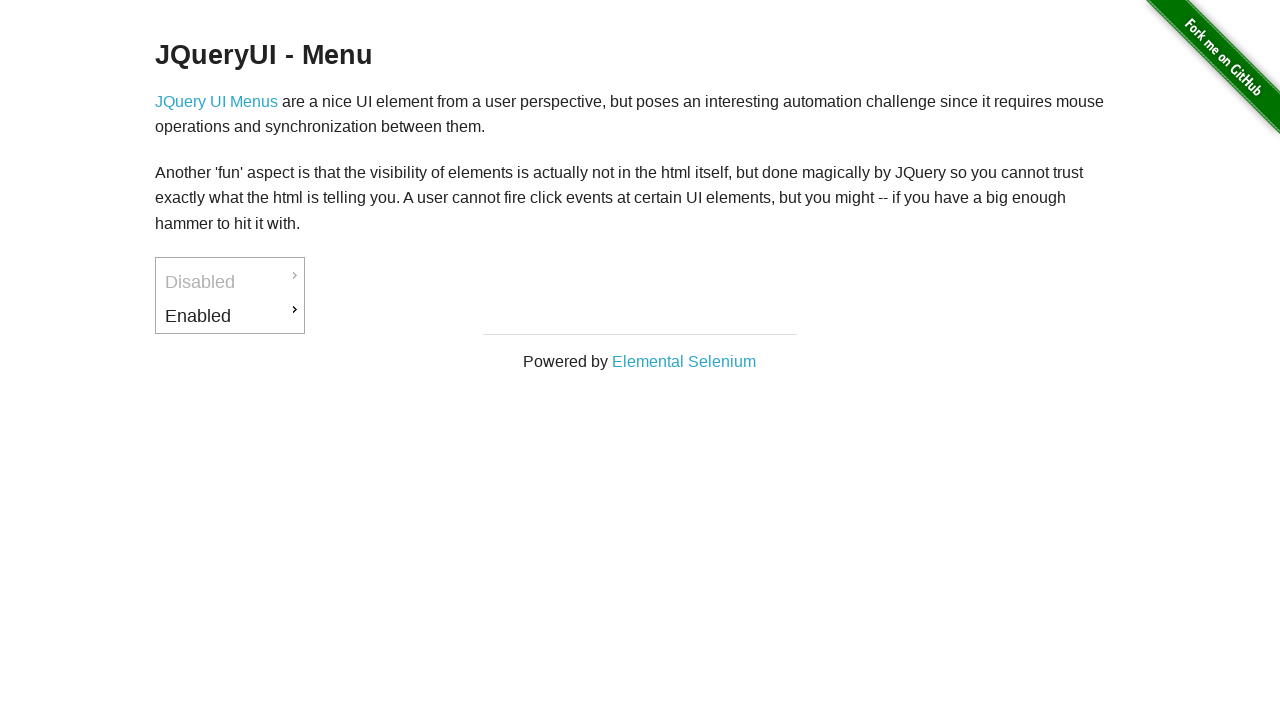

Clicked first menu item (Enabled) at (230, 316) on #ui-id-3
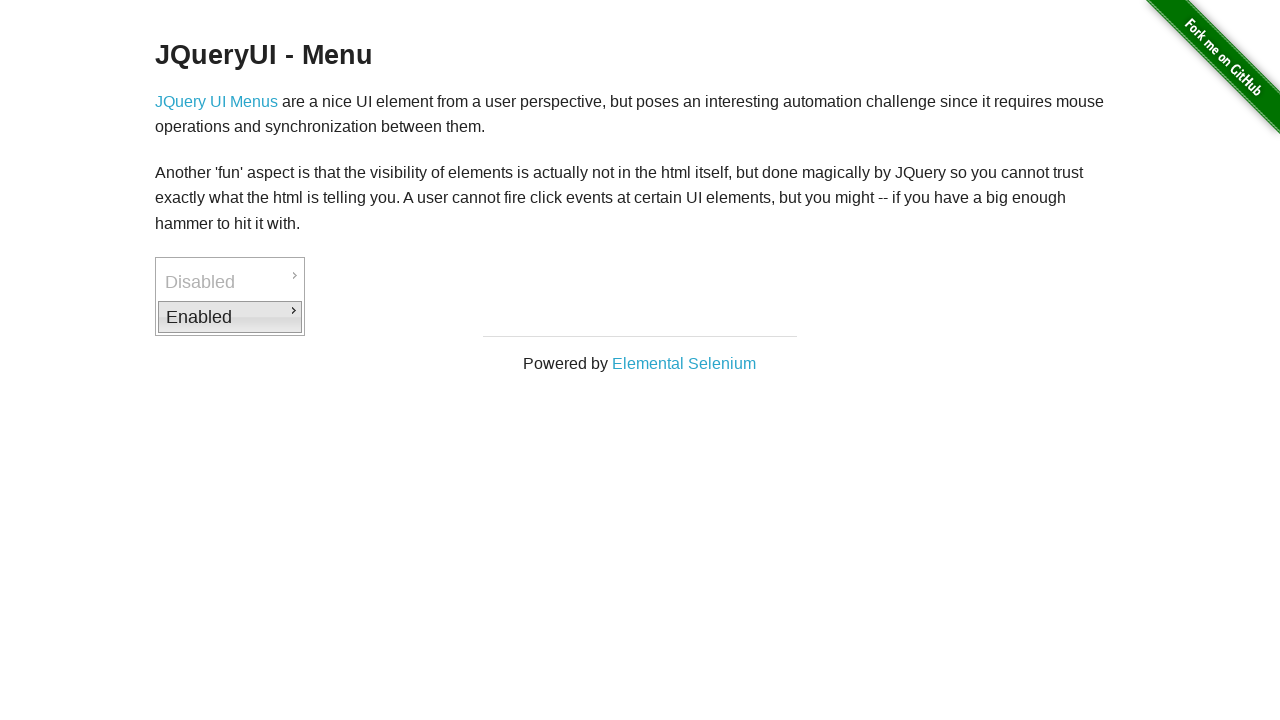

Submenu appeared after clicking first menu item
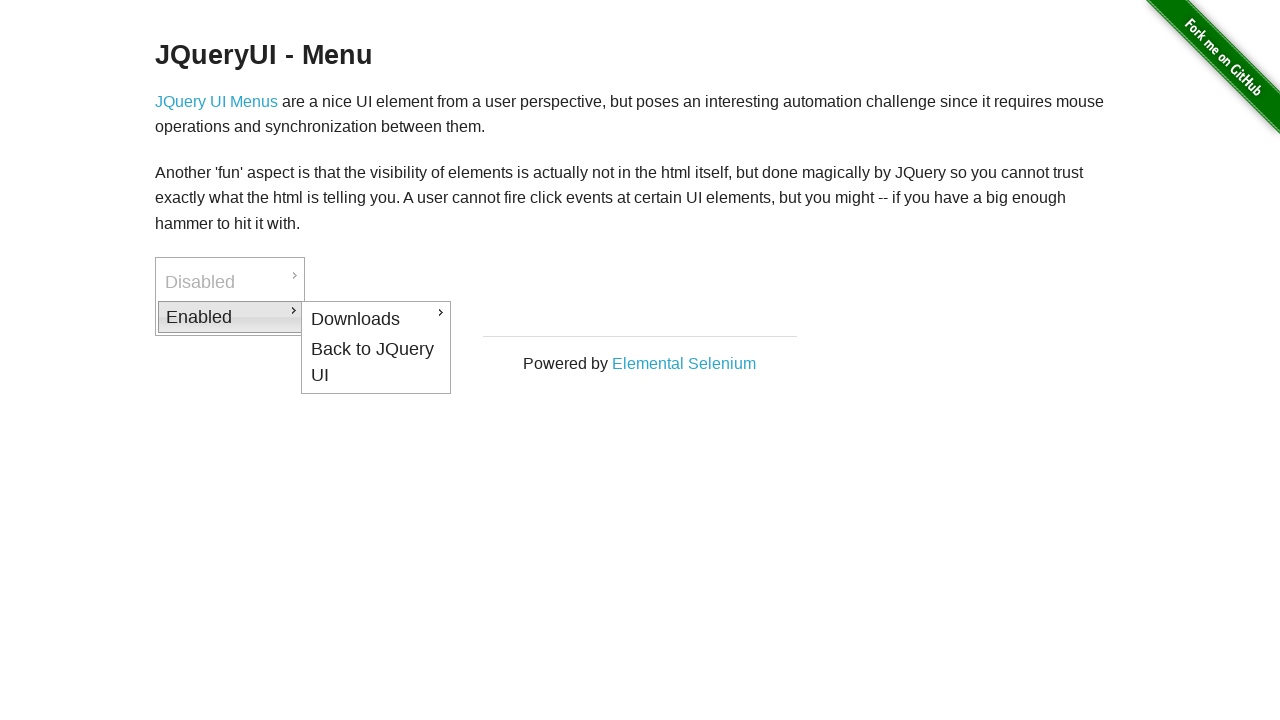

Clicked submenu item (Submenu) at (376, 319) on #ui-id-4
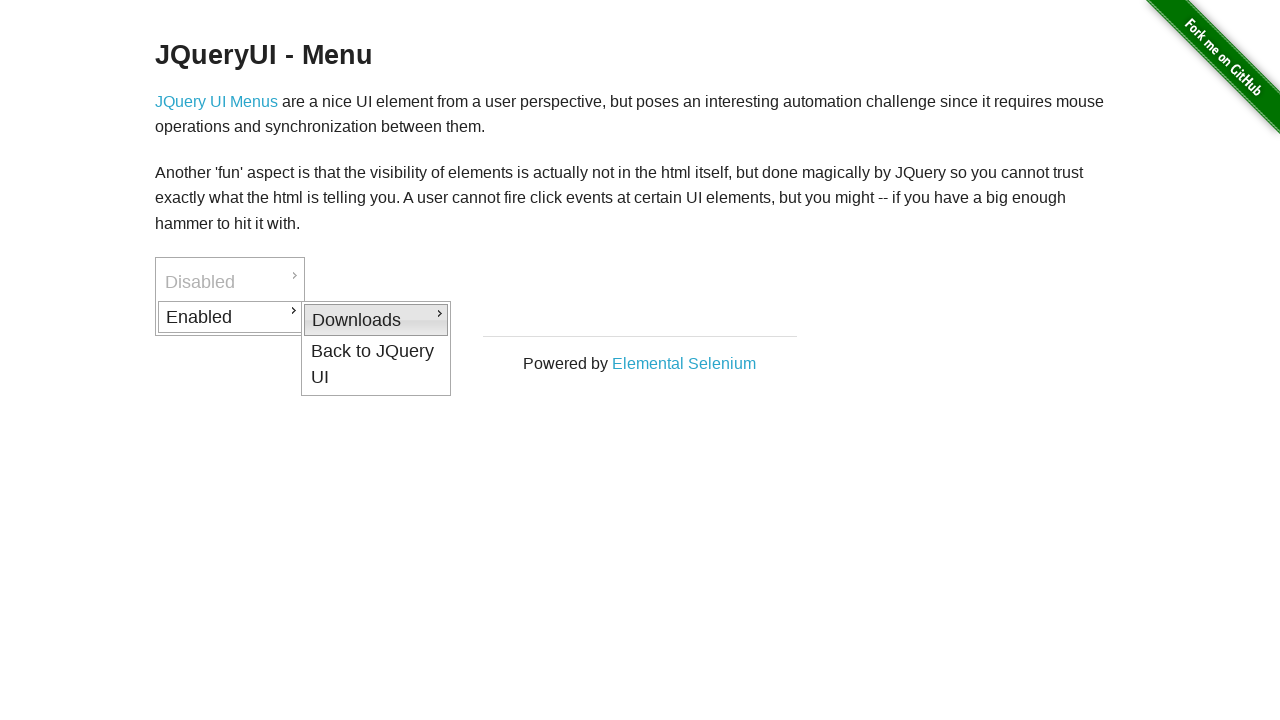

Nested submenu appeared after clicking submenu item
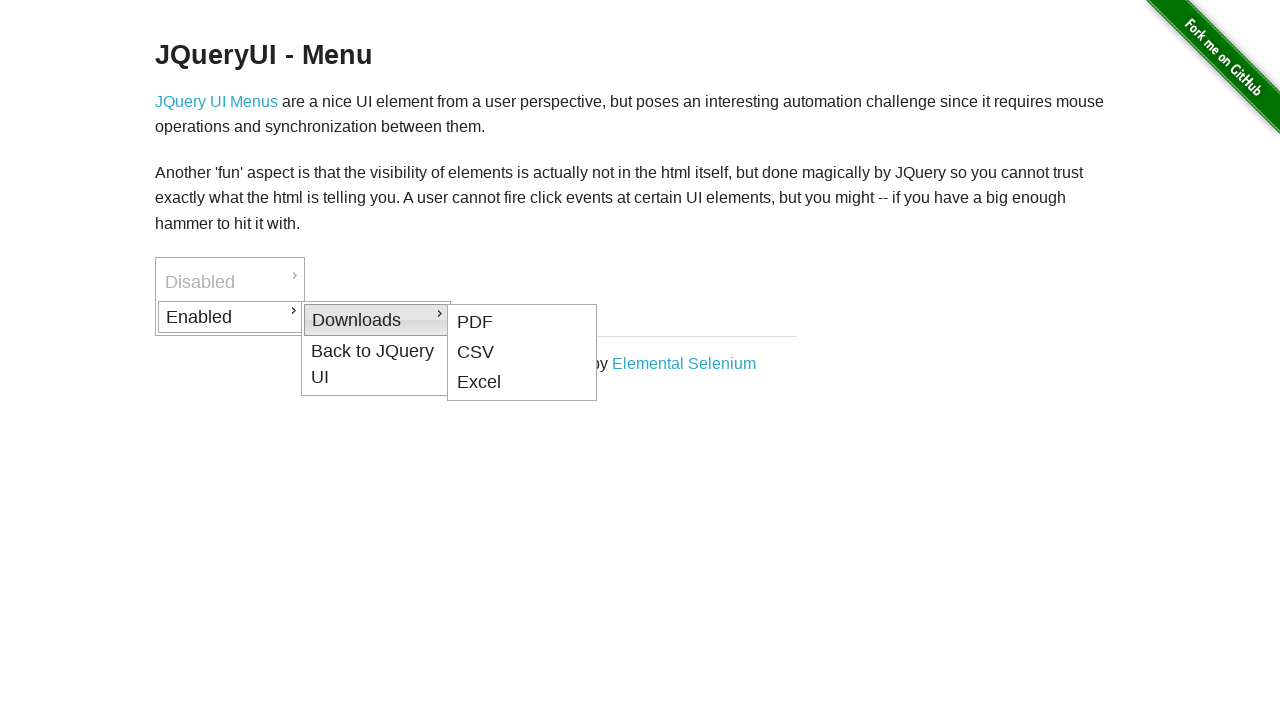

Clicked nested menu item (Sub-submenu) at (522, 322) on #ui-id-5
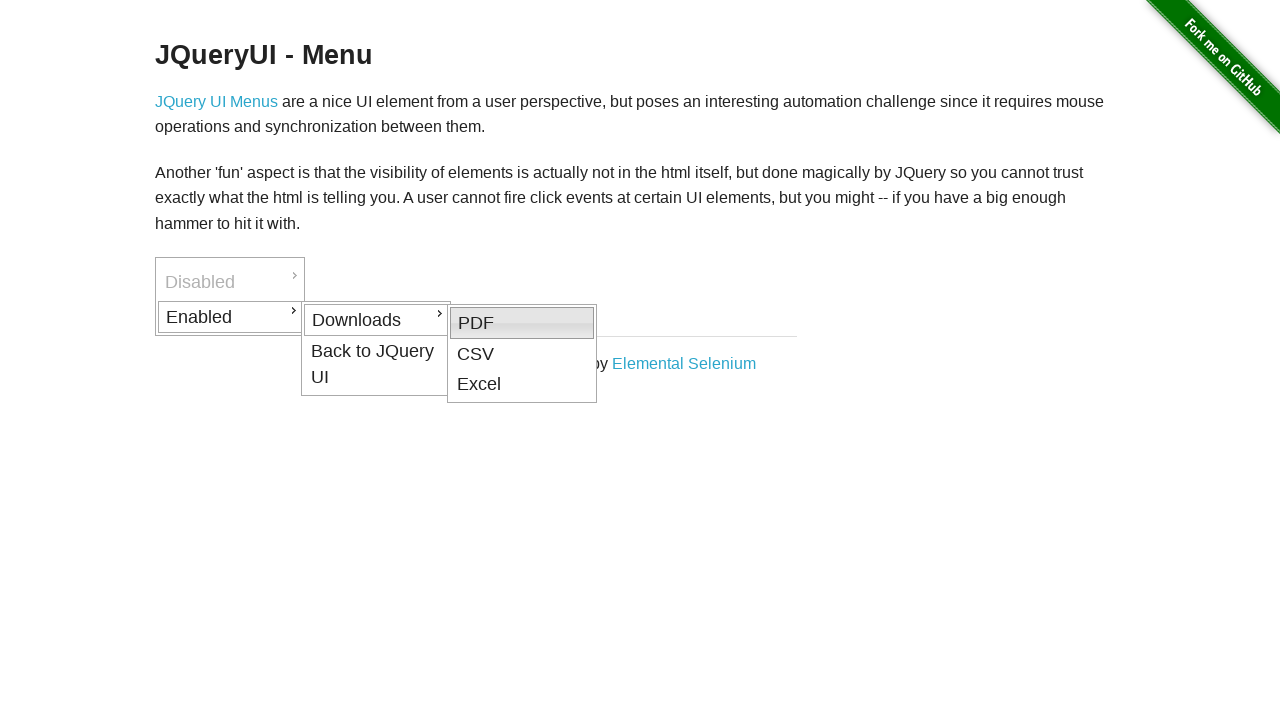

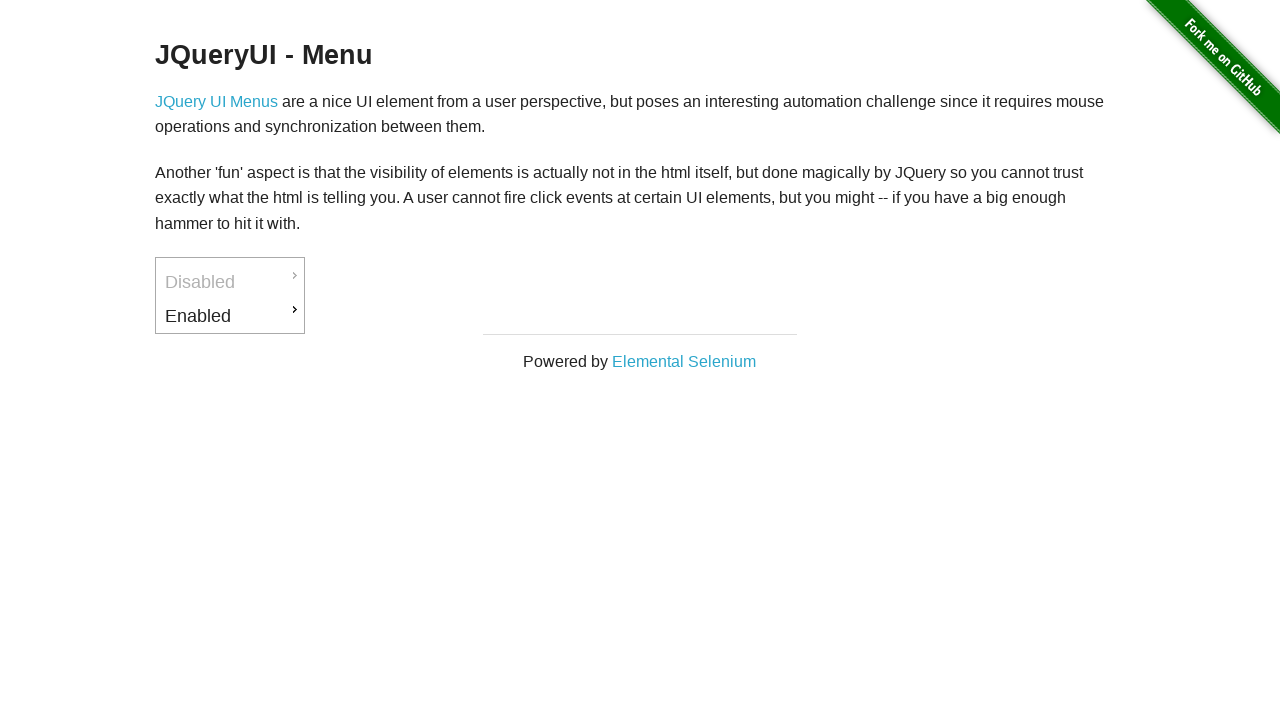